Tests modal popup functionality by verifying it displays on page load, can be closed, and can be re-enabled to display again

Starting URL: https://the-internet.herokuapp.com/entry_ad

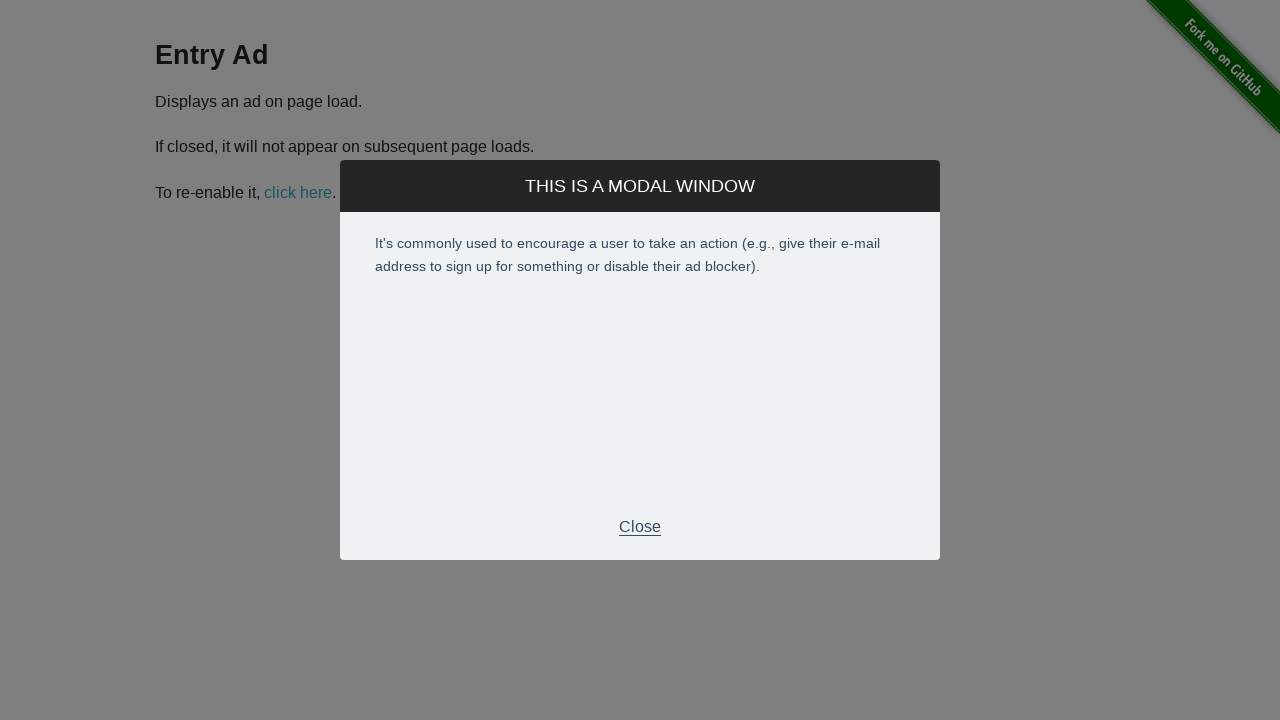

Modal popup appeared on page load
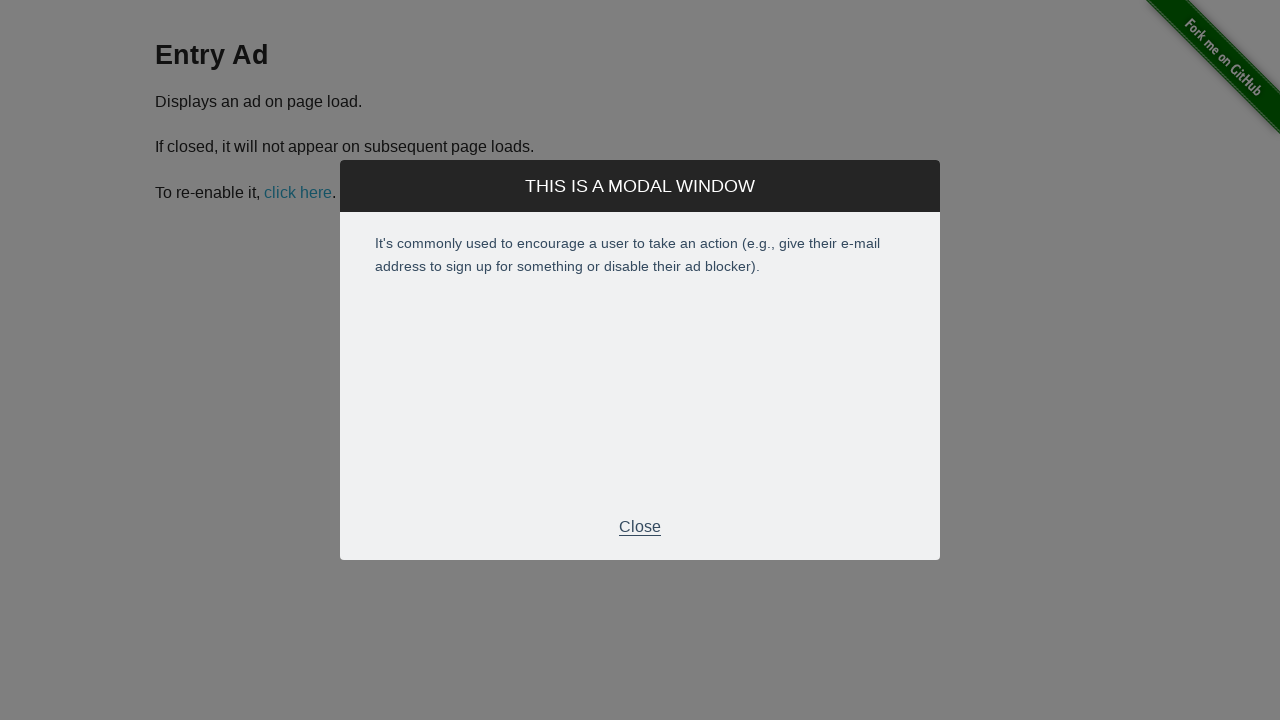

Clicked close button in modal footer at (640, 527) on xpath=//div[@class='modal-footer']/p
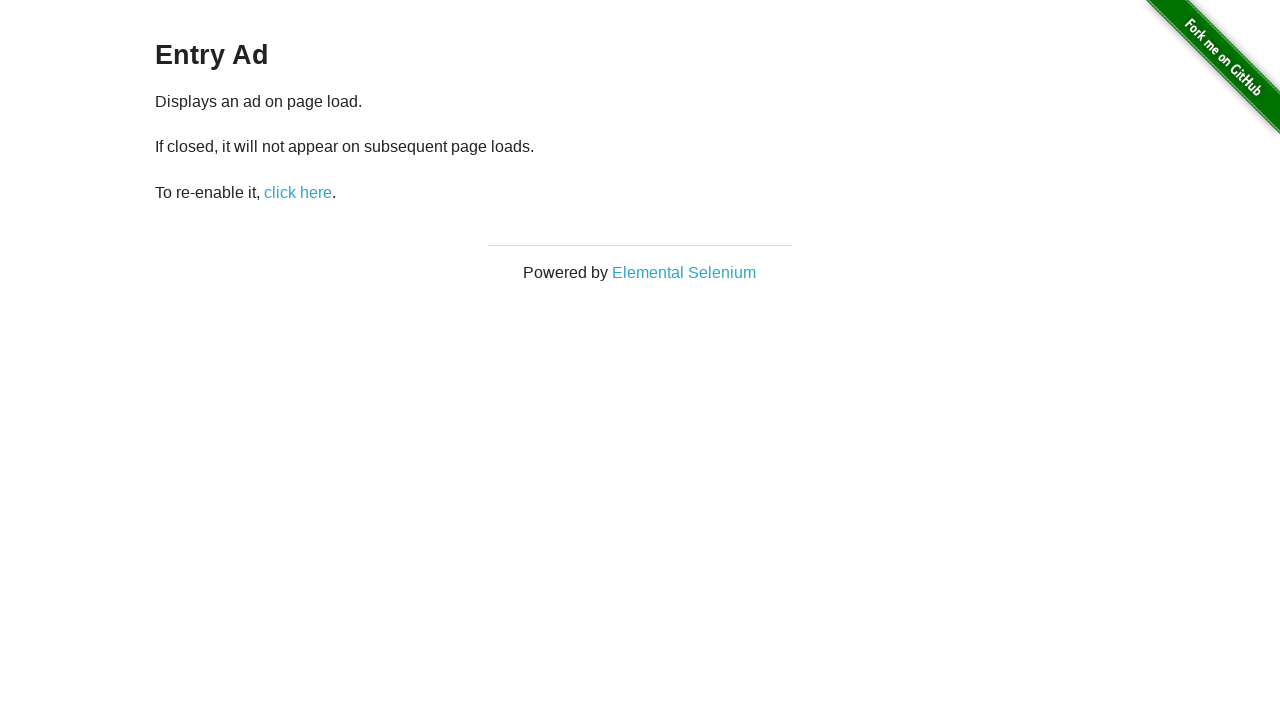

Modal closed successfully and is no longer visible
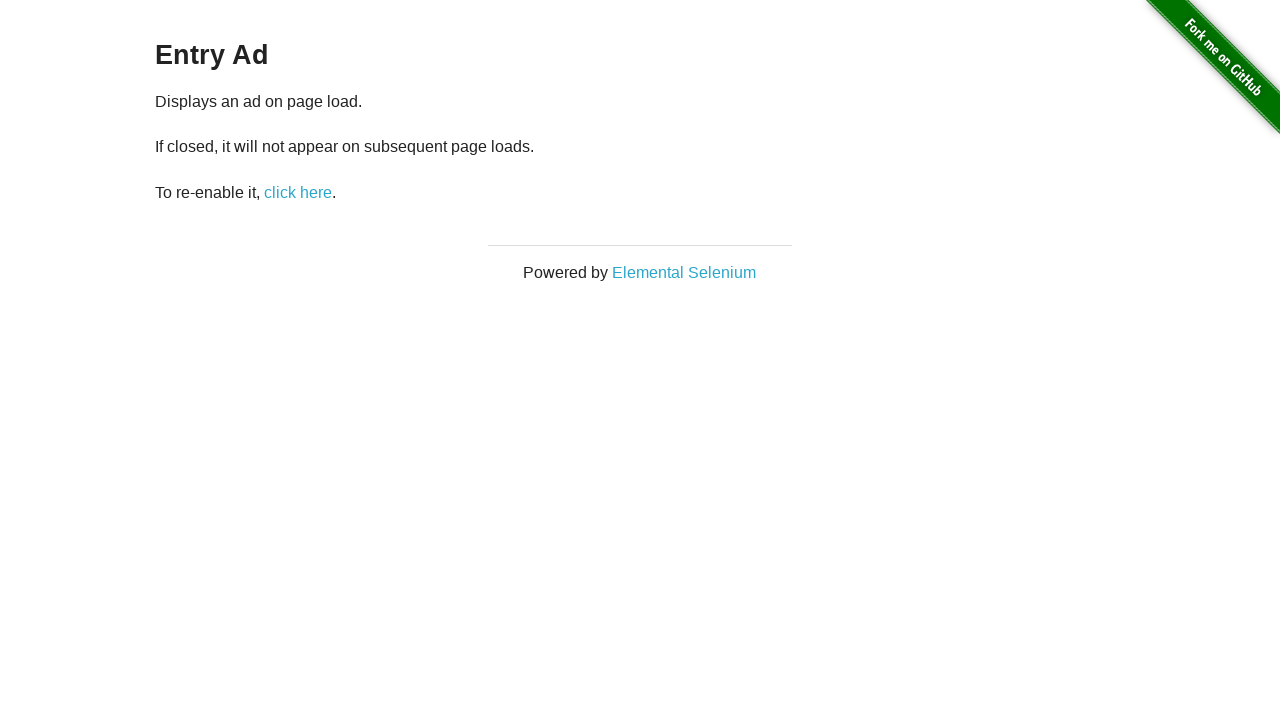

Clicked re-enable button to re-show modal at (298, 192) on a#restart-ad
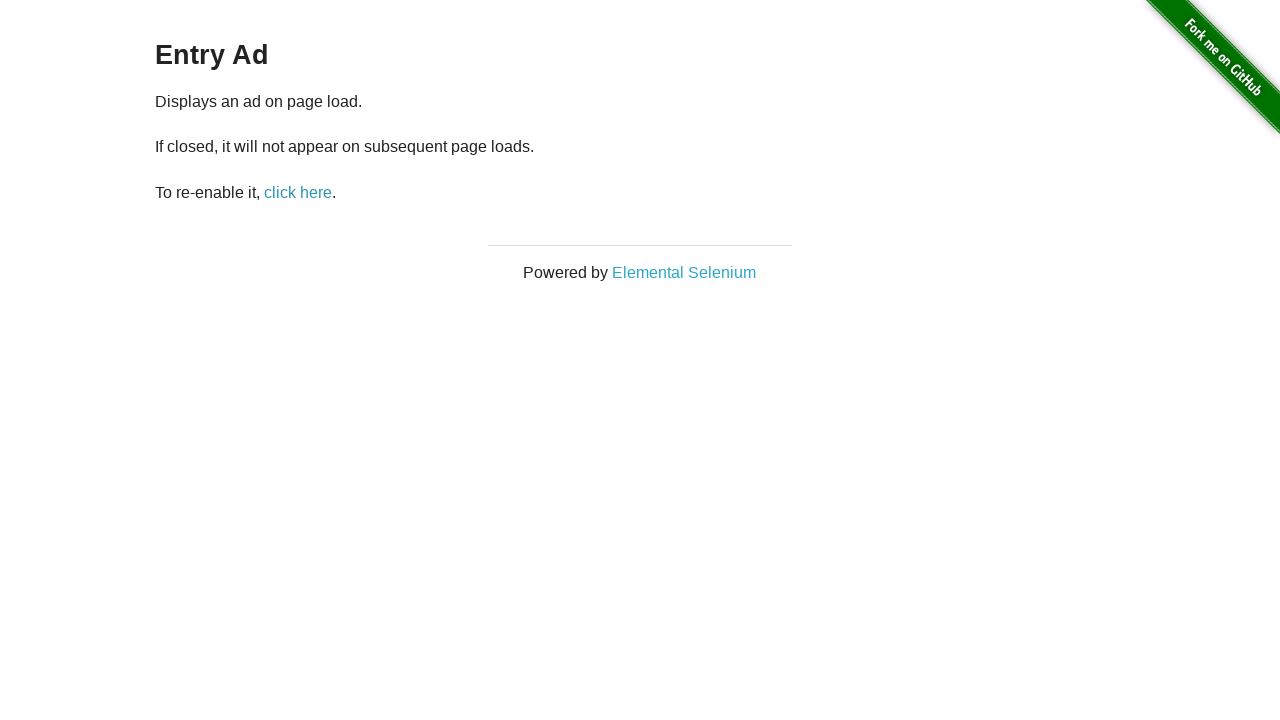

Navigated to entry_ad page to trigger modal again
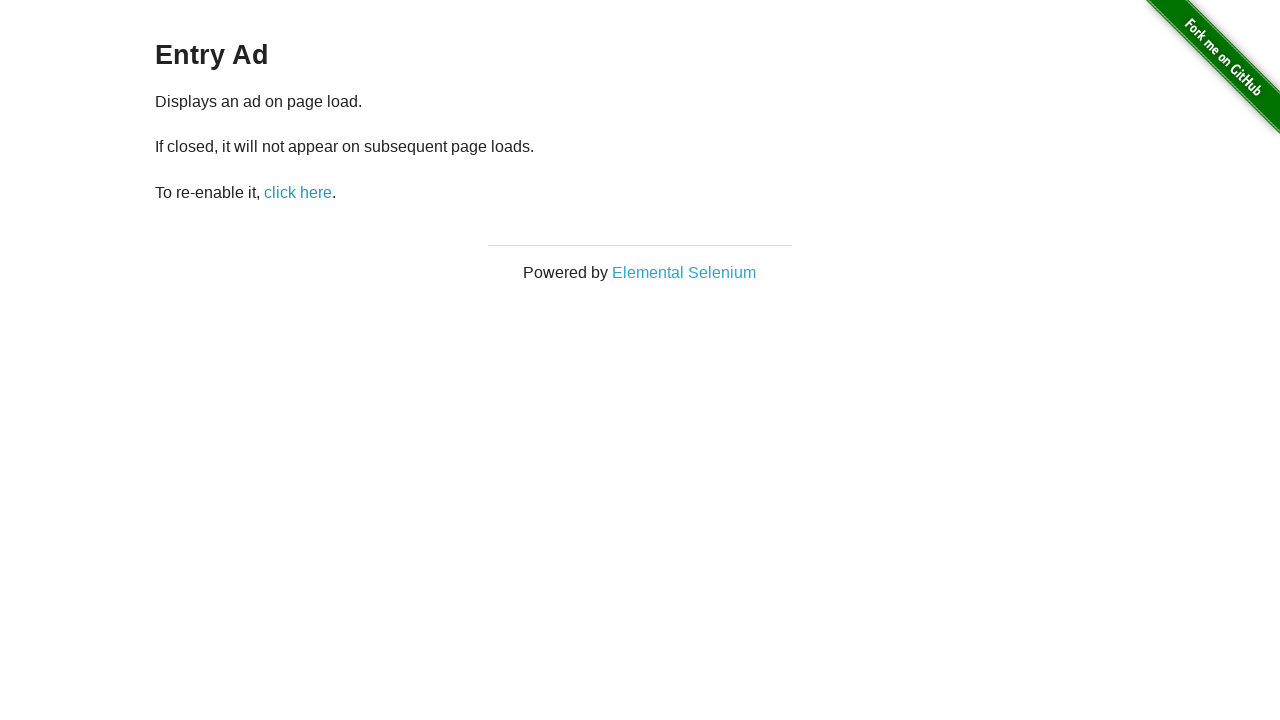

Modal reappeared after re-enable and page navigation
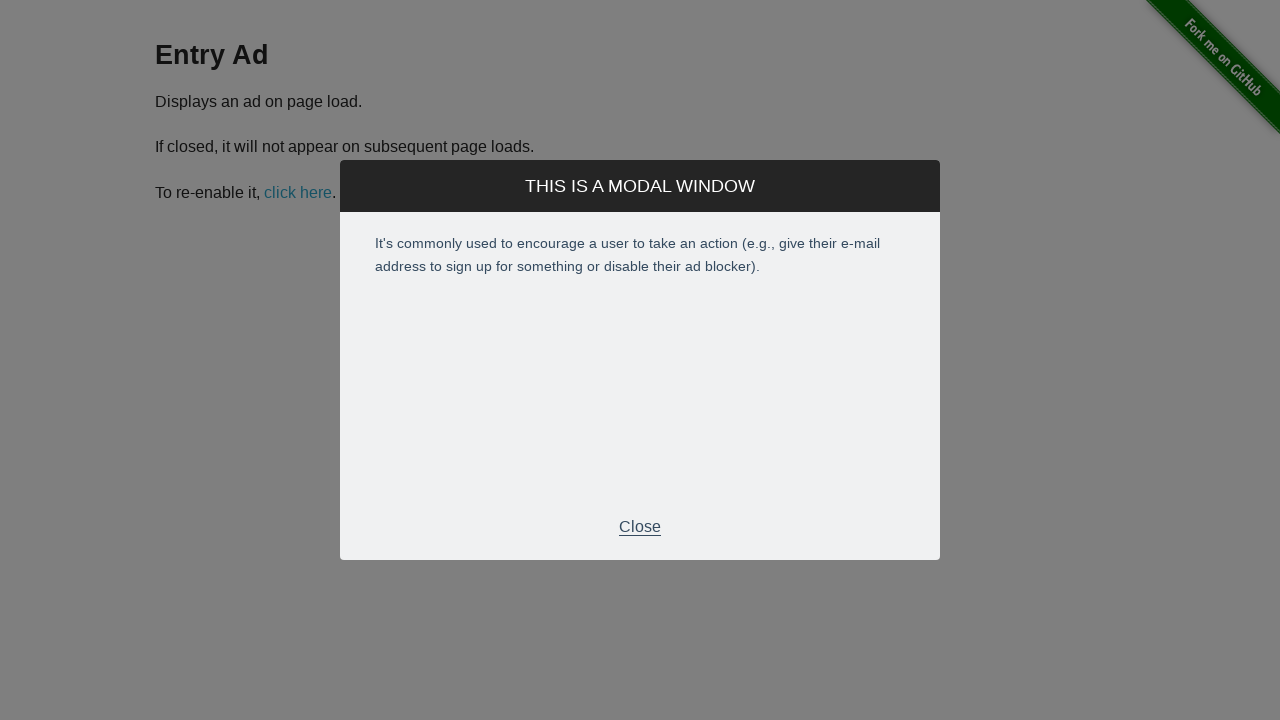

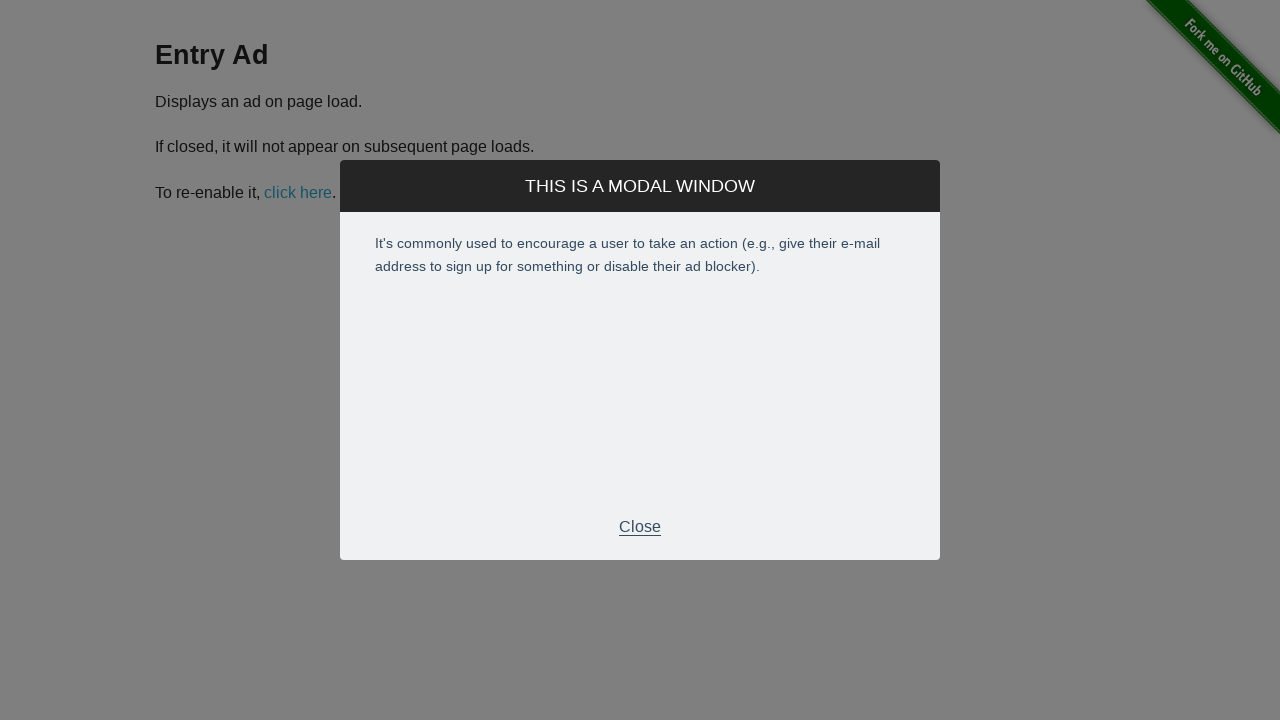